Tests dynamic loading by clicking start button and verifying "Hello World!" message appears after loading

Starting URL: https://automationfc.github.io/dynamic-loading/

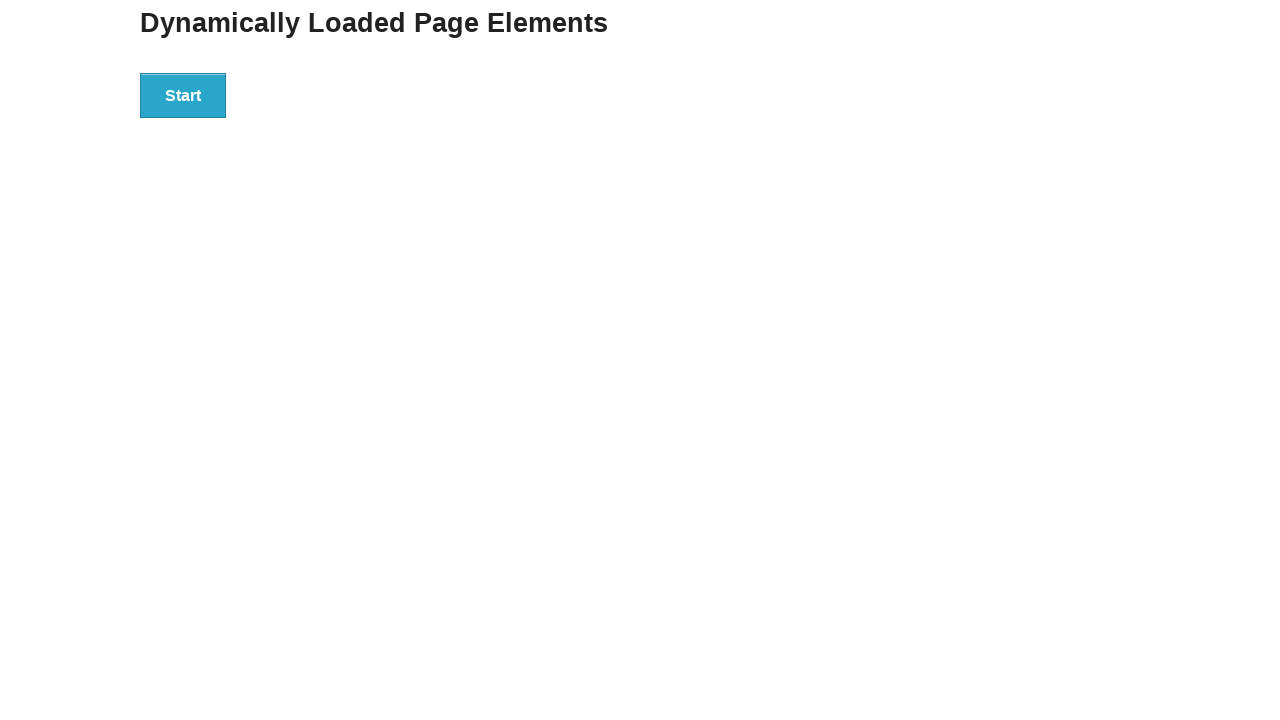

Navigated to dynamic loading test page
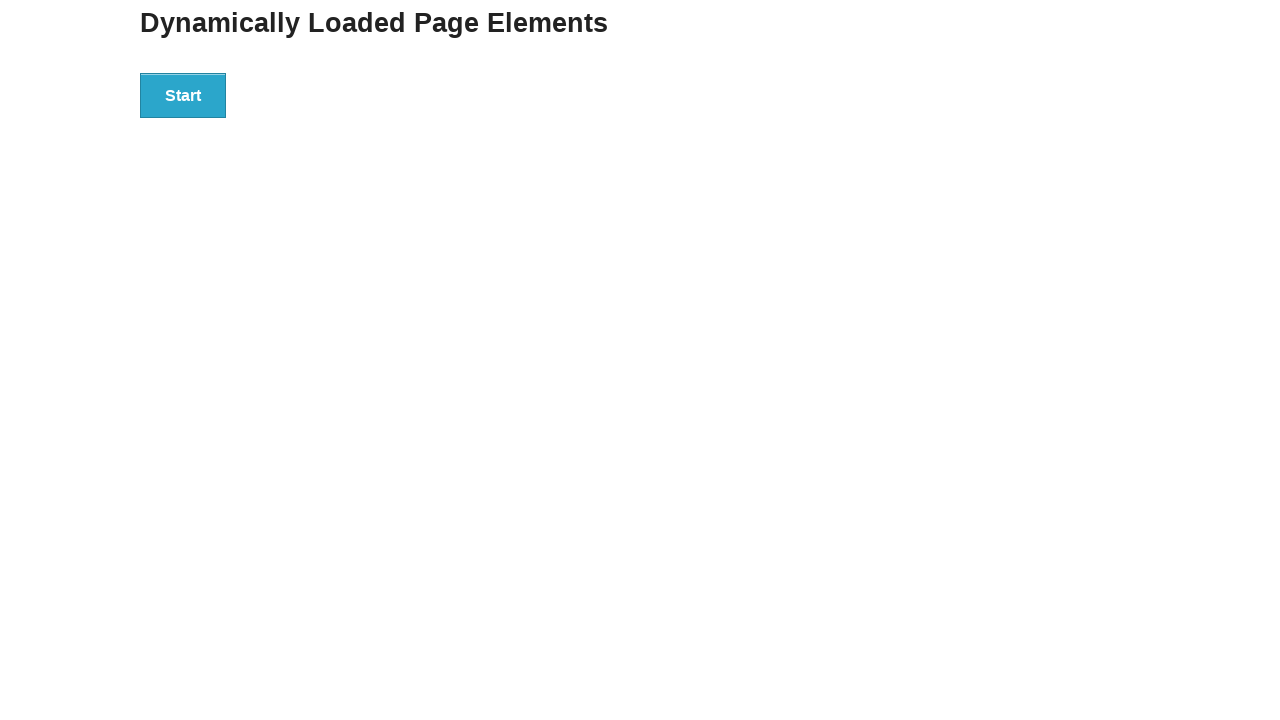

Clicked start button to trigger dynamic loading at (183, 95) on div#start button
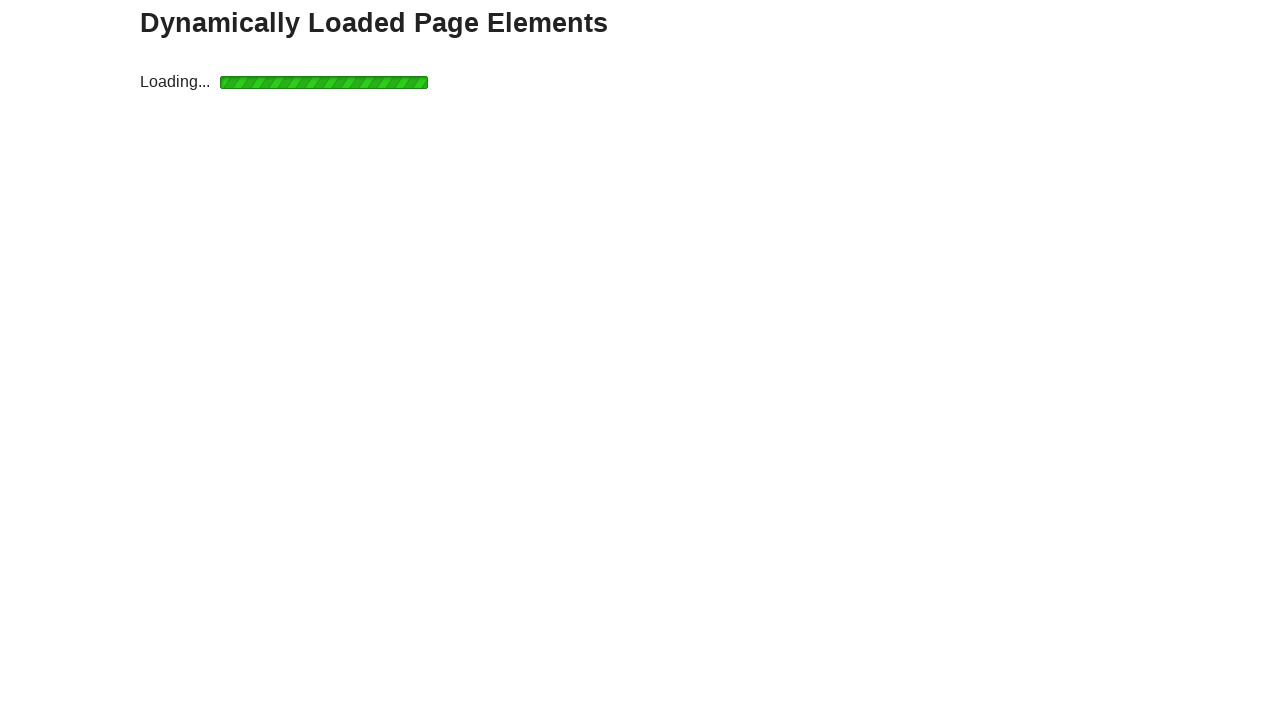

Waited for 'Hello World!' message to appear after loading
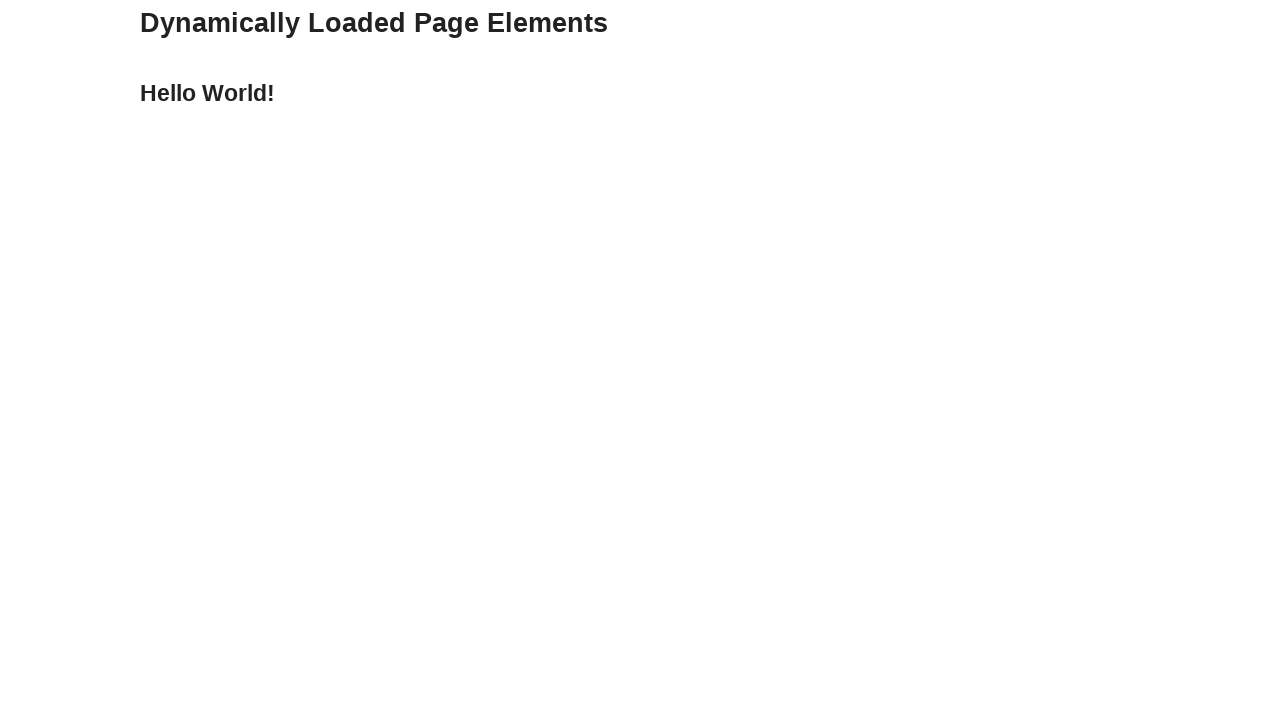

Verified 'Hello World!' message is displayed correctly
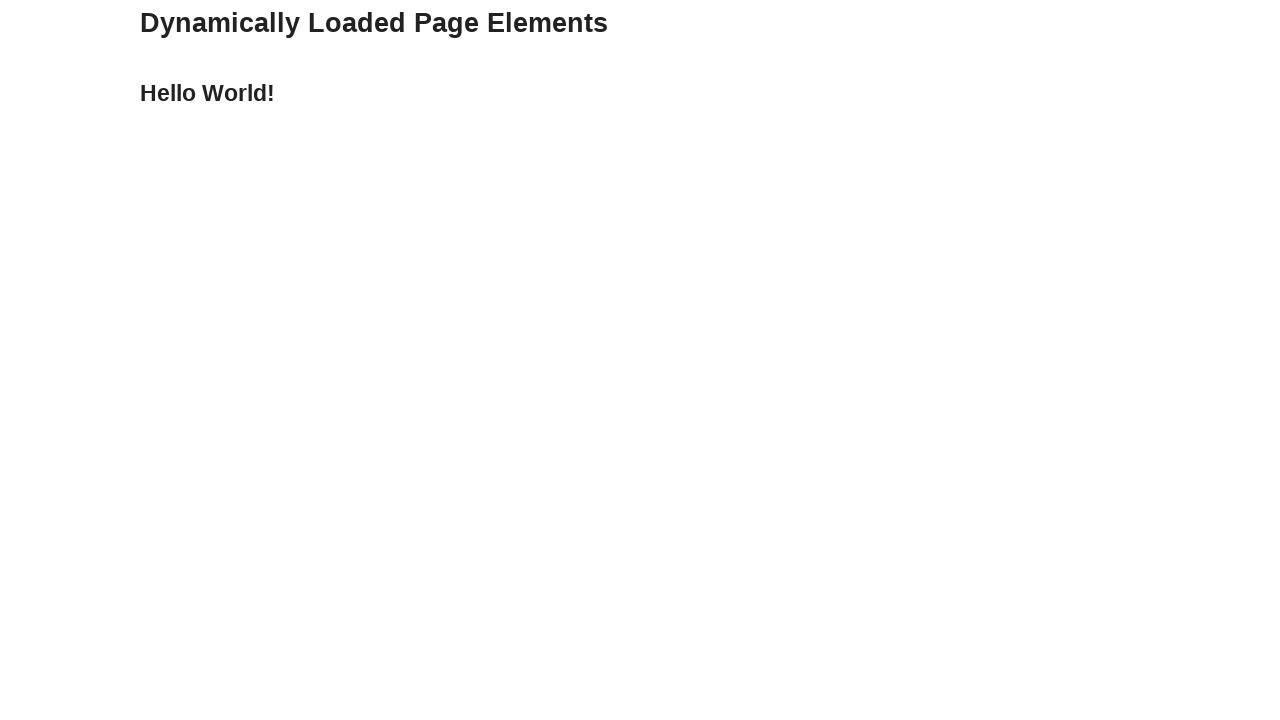

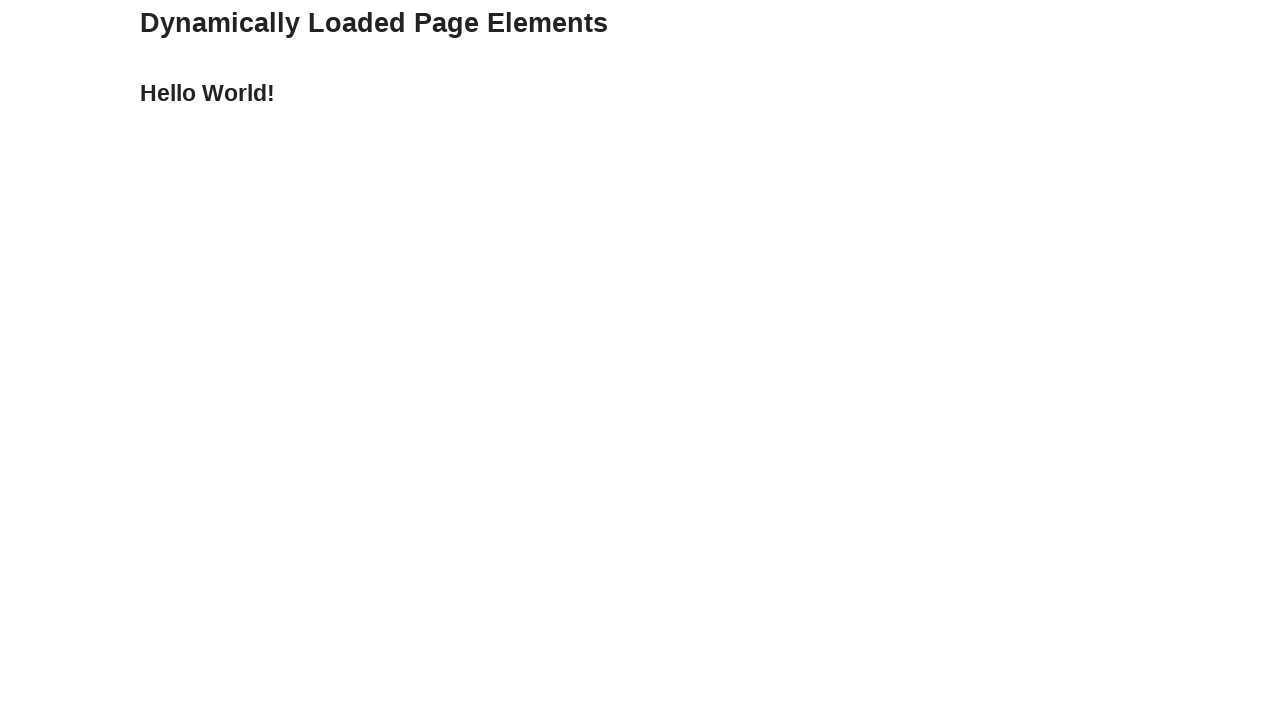